Tests the HIRA insurance assessment criteria search functionality by entering date range and submitting a search, then navigating through paginated results.

Starting URL: https://www.hira.or.kr/rc/insu/insuadtcrtr/InsuAdtCrtrList.do?pgmid=HIRAA030069000400&WT.gnb=%EB%B3%B4%ED%97%98%EC%9D%B8%EC%A0%95%EA%B8%B0%EC%A4%80

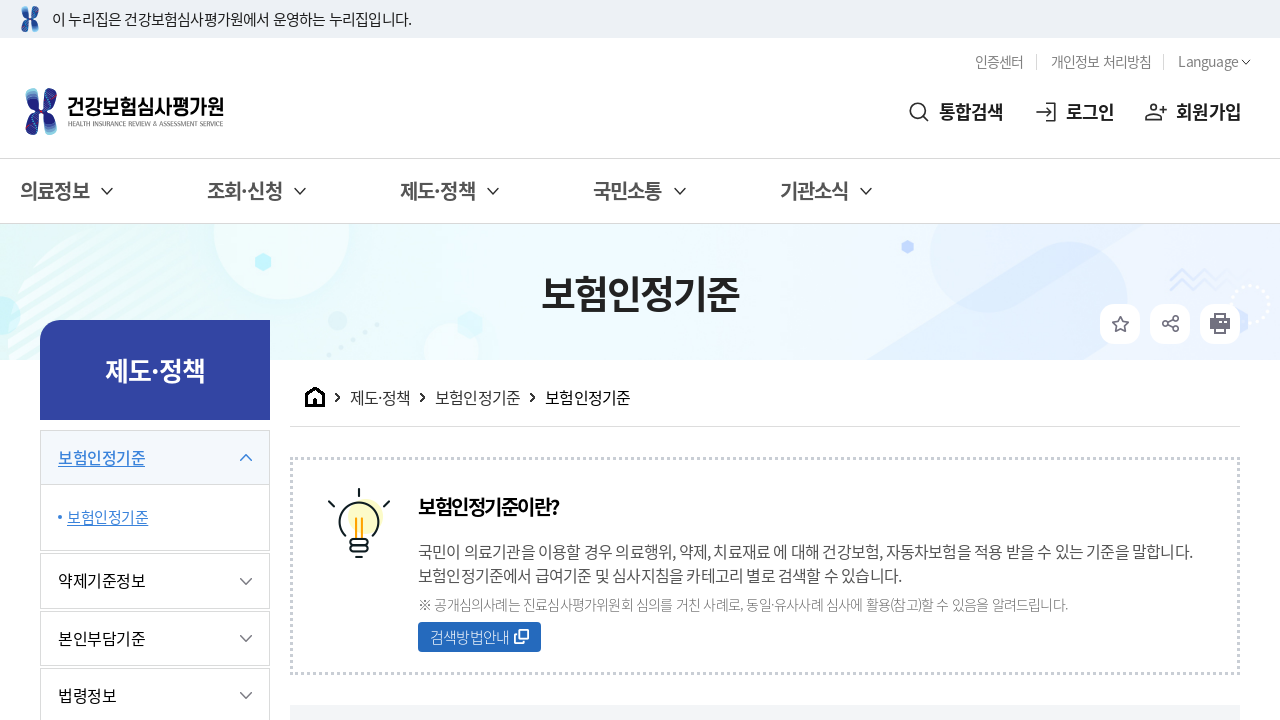

Waited for start date input field to be available
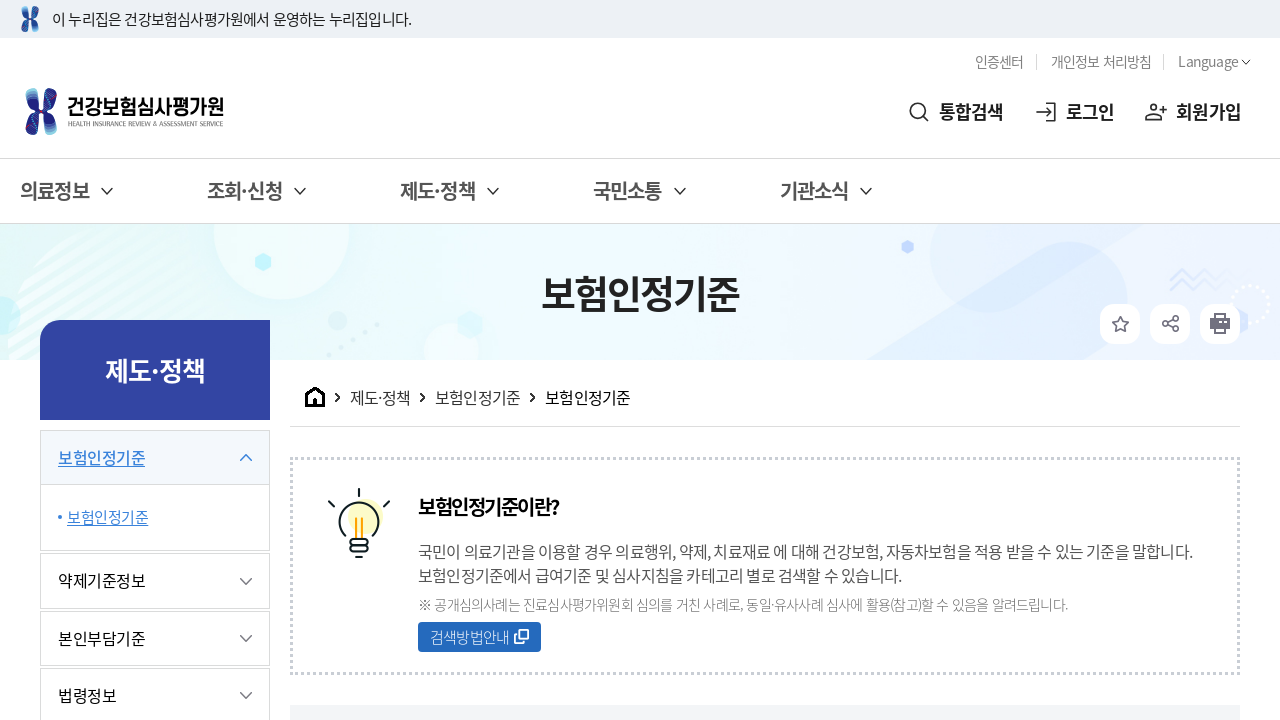

Cleared start date input field on #startDt
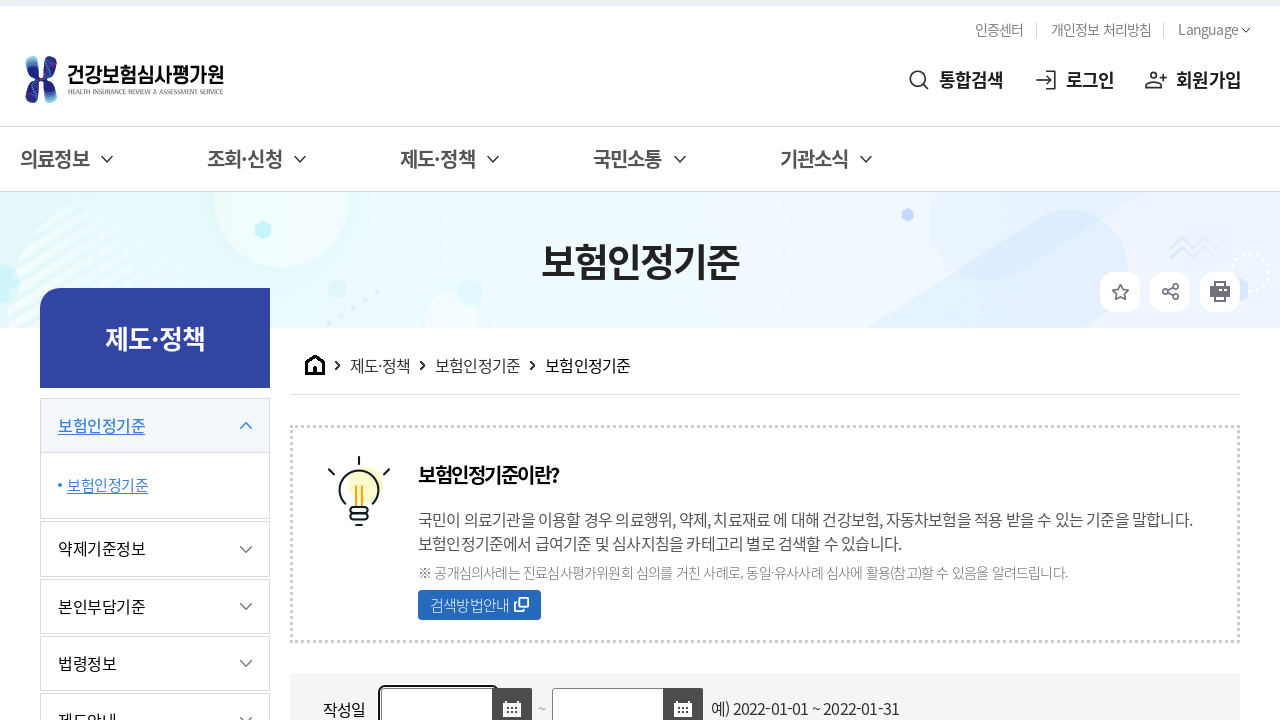

Filled start date with yesterday's date: 2026-03-01 on #startDt
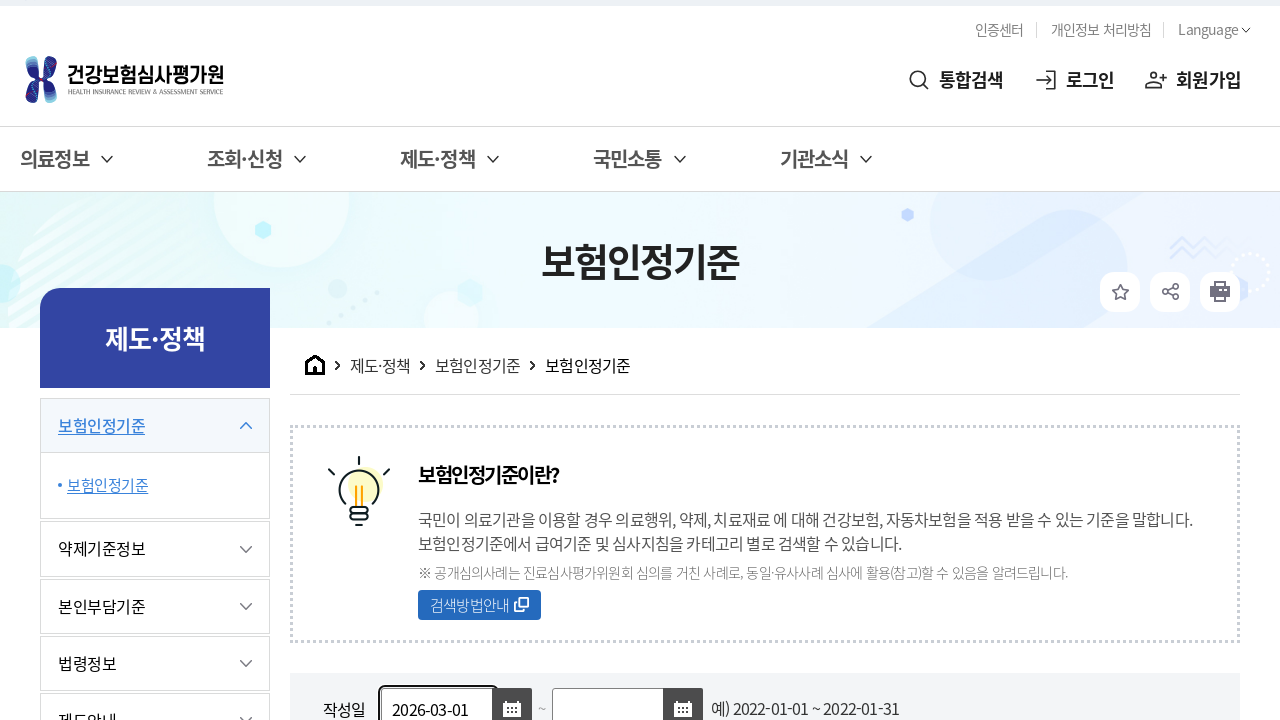

Cleared end date input field on #endDt
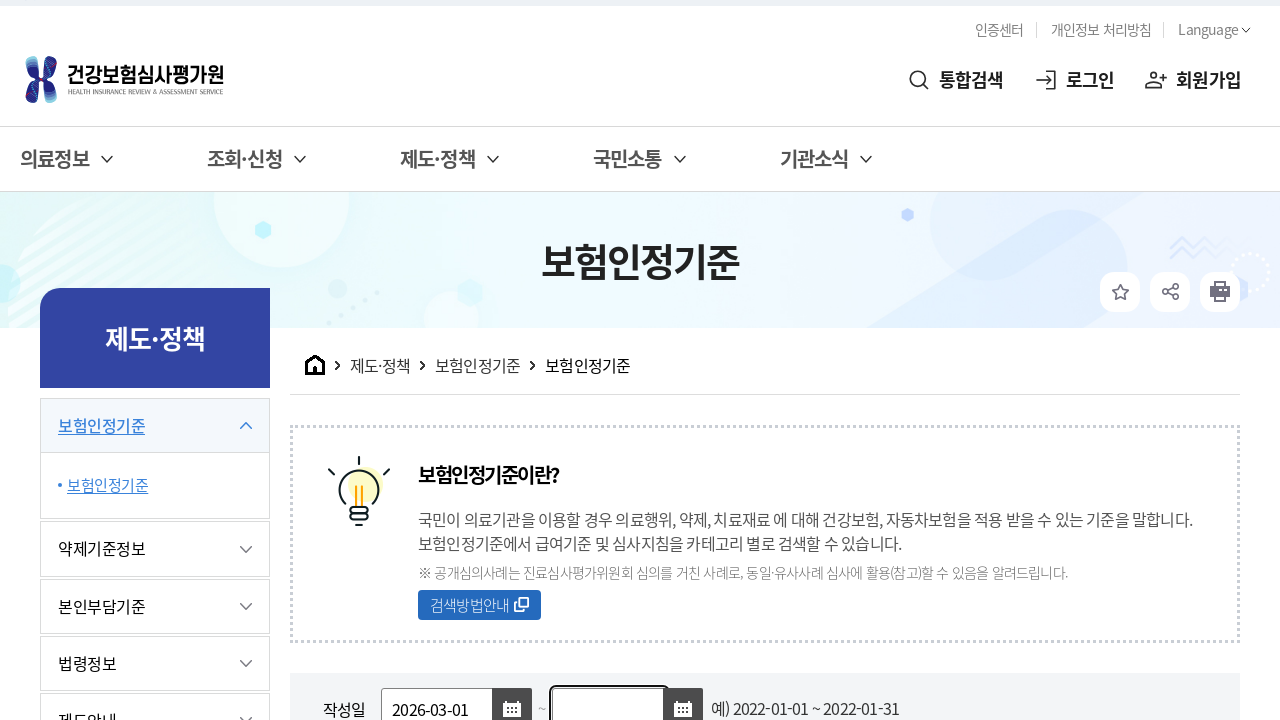

Filled end date with today's date: 2026-03-02 on #endDt
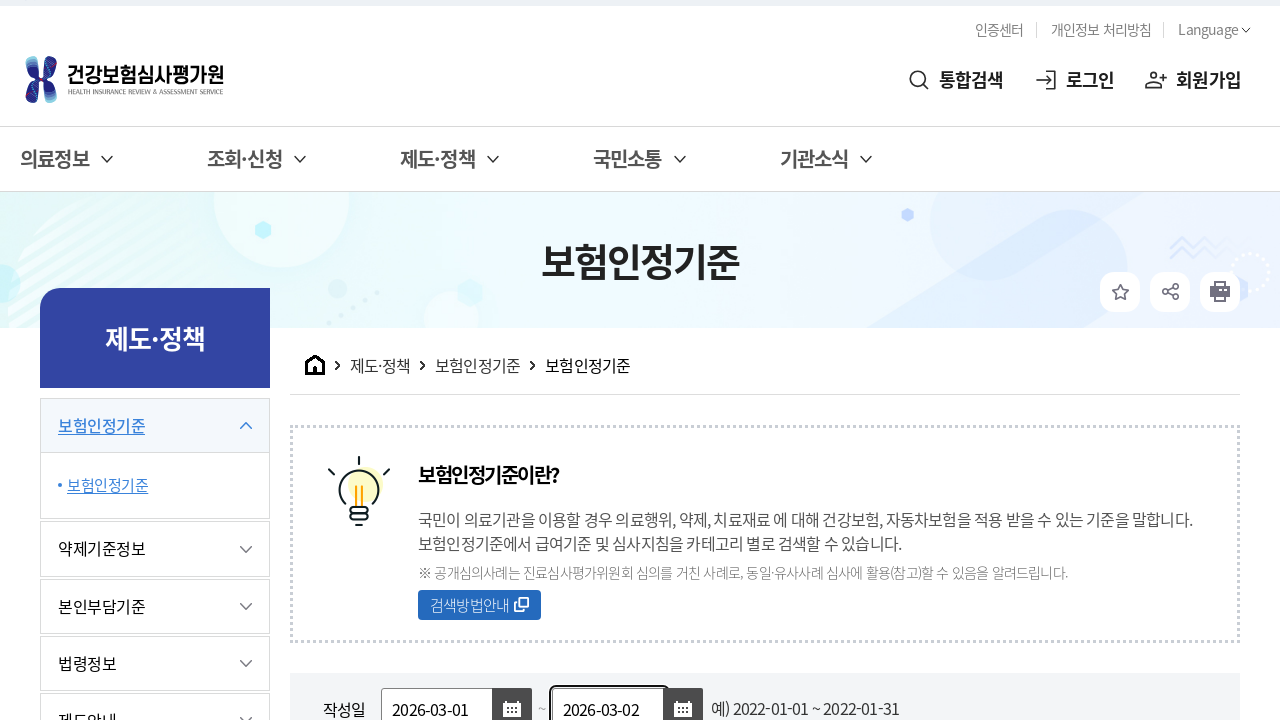

Clicked search button to submit date range query at (915, 361) on xpath=//*[@id="searchForm"]/div[2]/div[2]/a
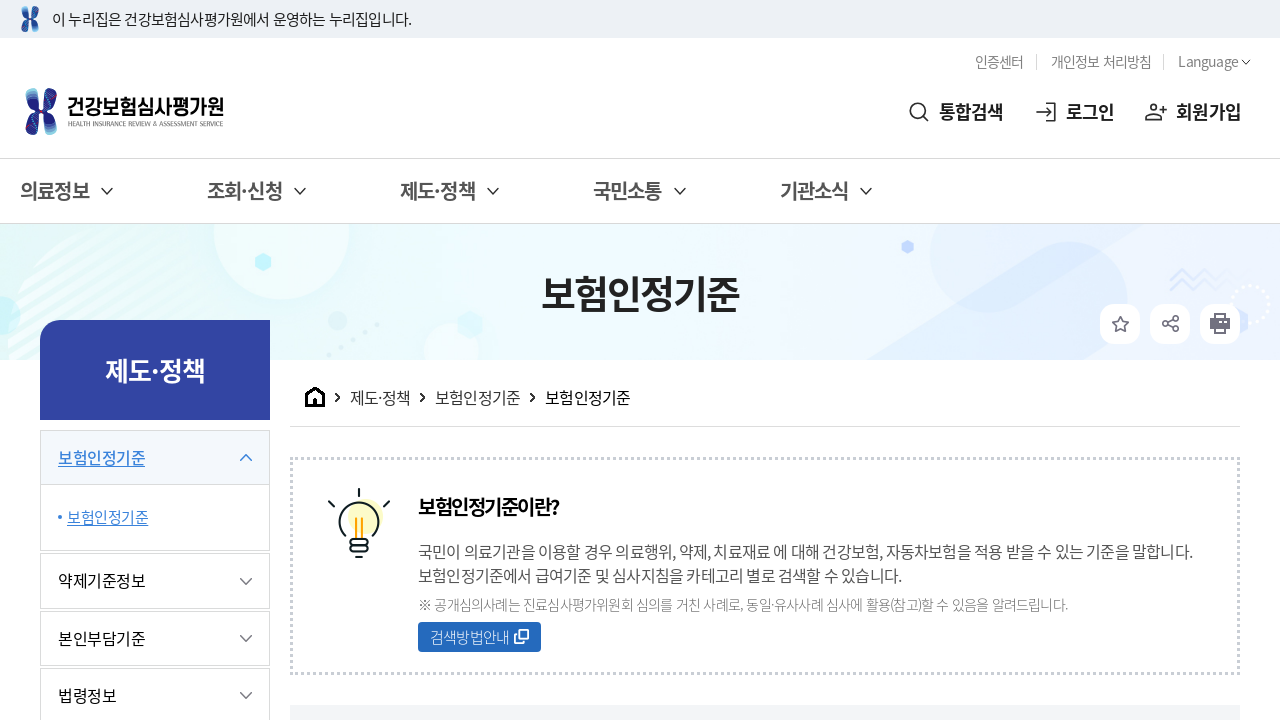

Waited for results table to load
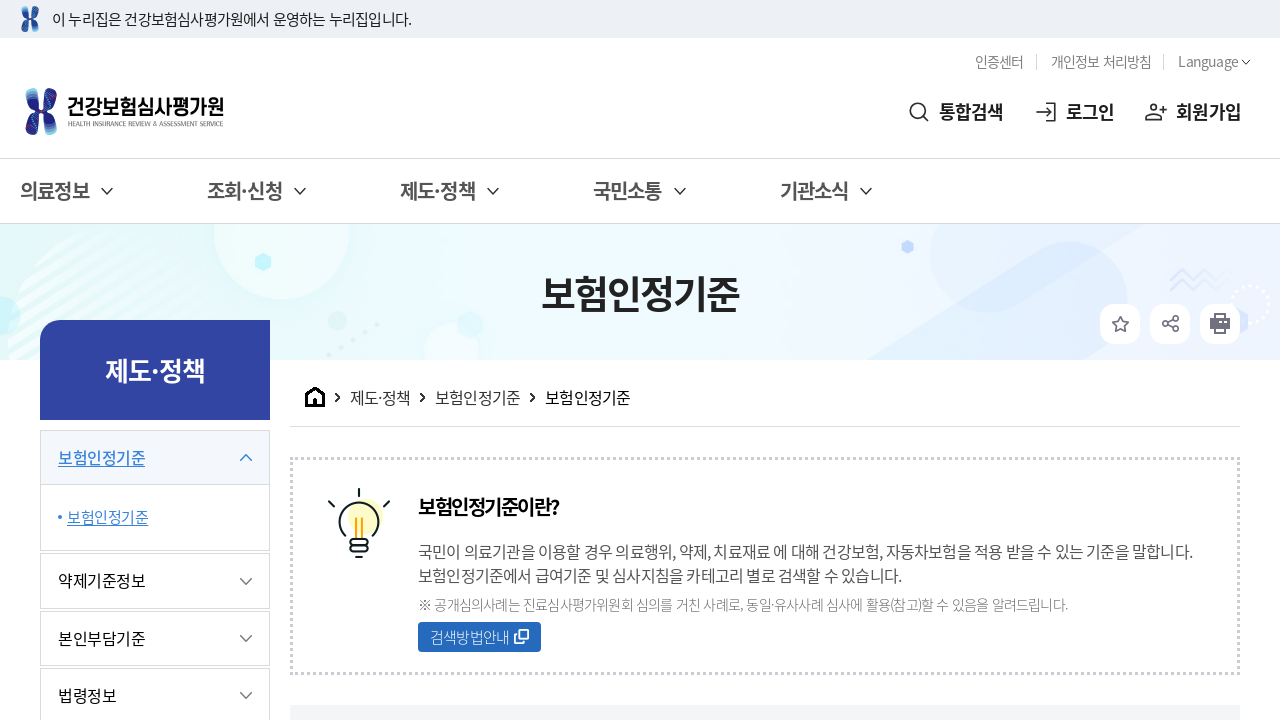

Waited 2 seconds for pagination controls to appear
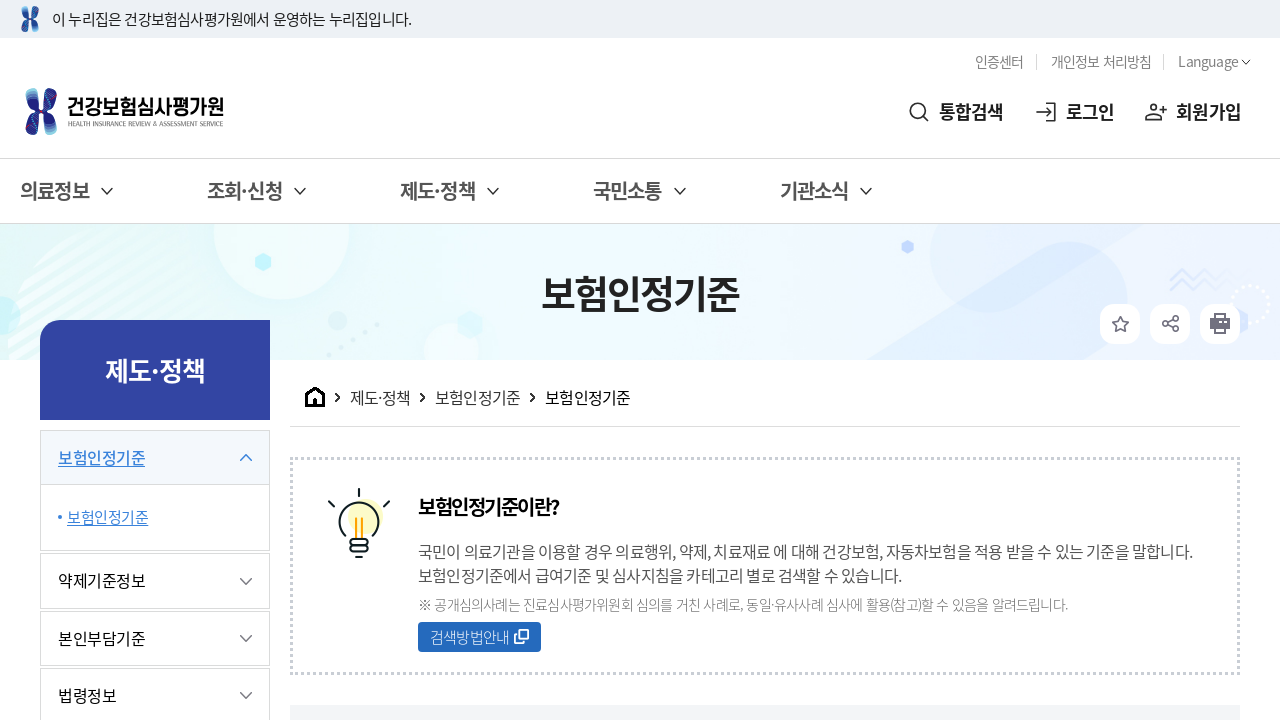

Clicked first page link in pagination at (716, 360) on #pagingPc ul li:first-child a
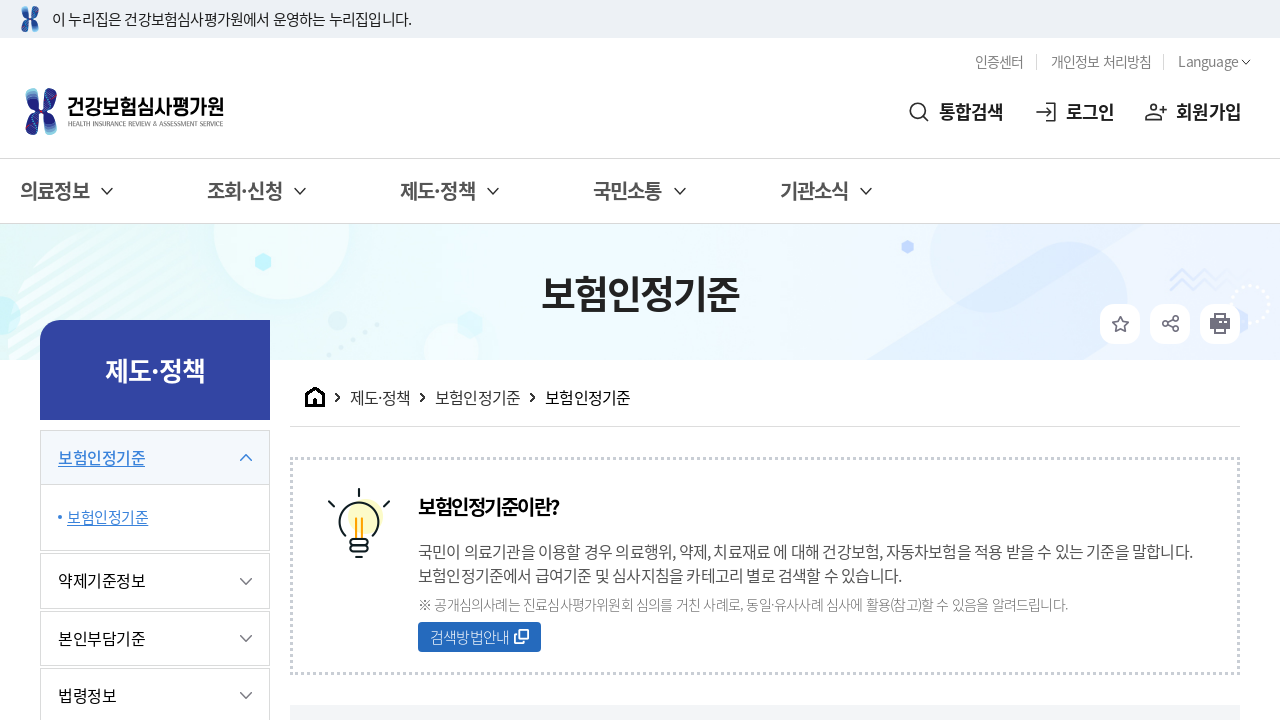

Waited 1 second for first page results to load
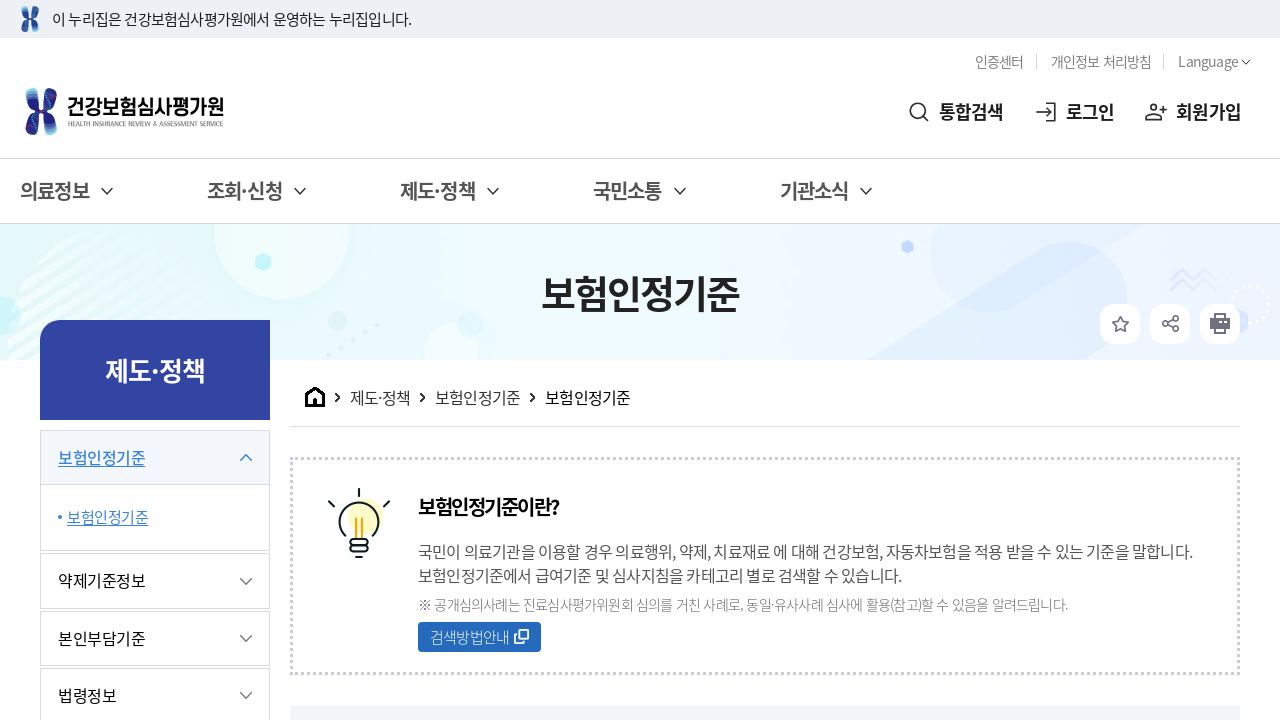

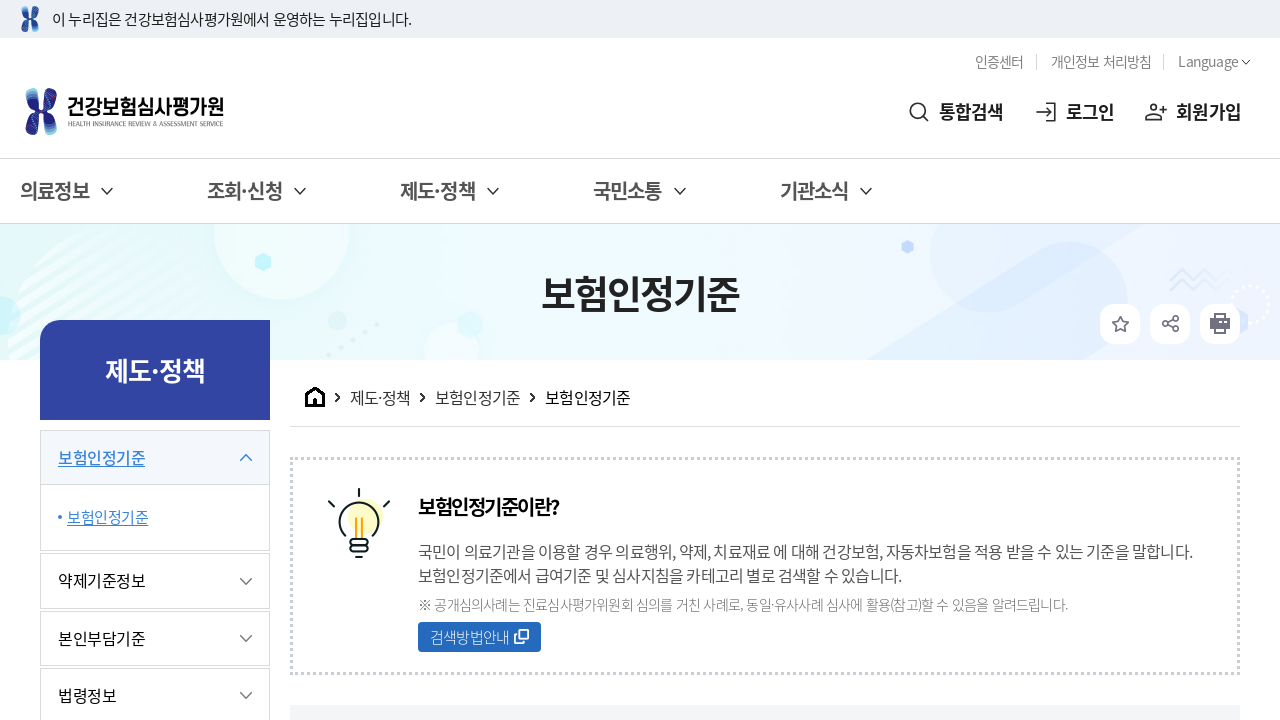